Tests form field interaction on a Selenium practice page by locating an email input field using XPath and entering a value into it.

Starting URL: https://www.tutorialspoint.com/selenium/practice/selenium_automation_practice.php

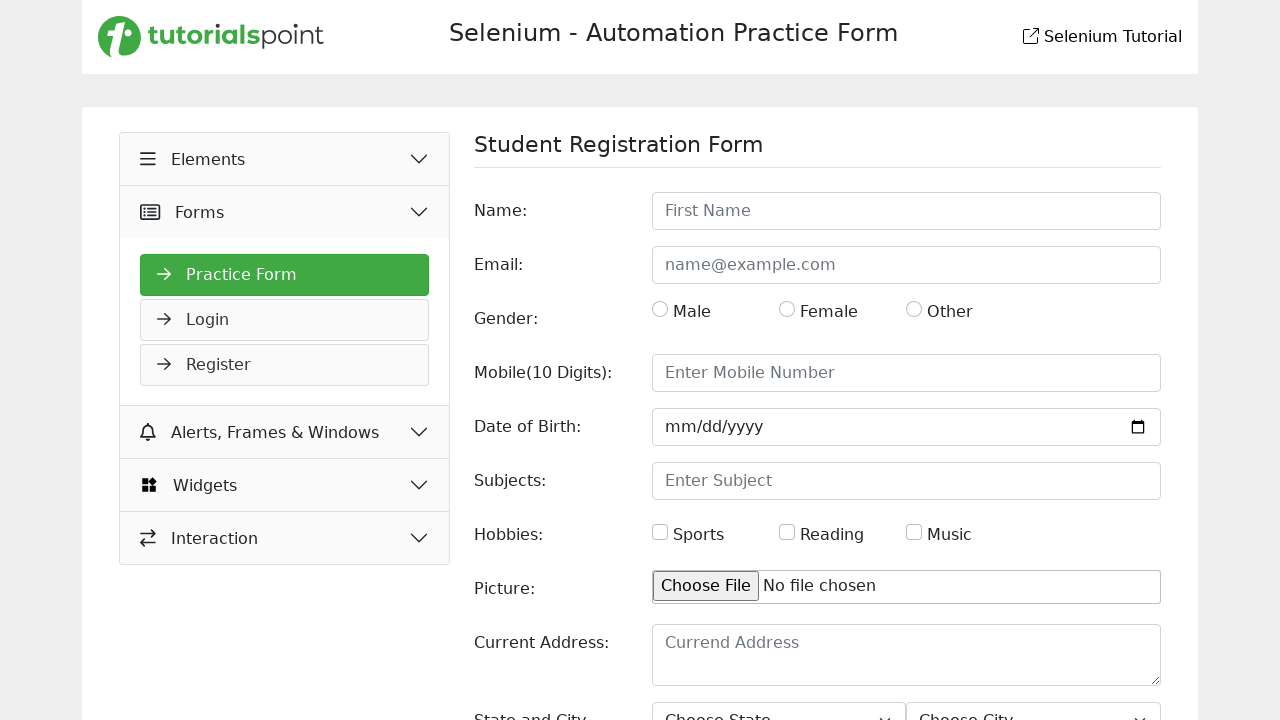

Email input field loaded on Selenium practice page
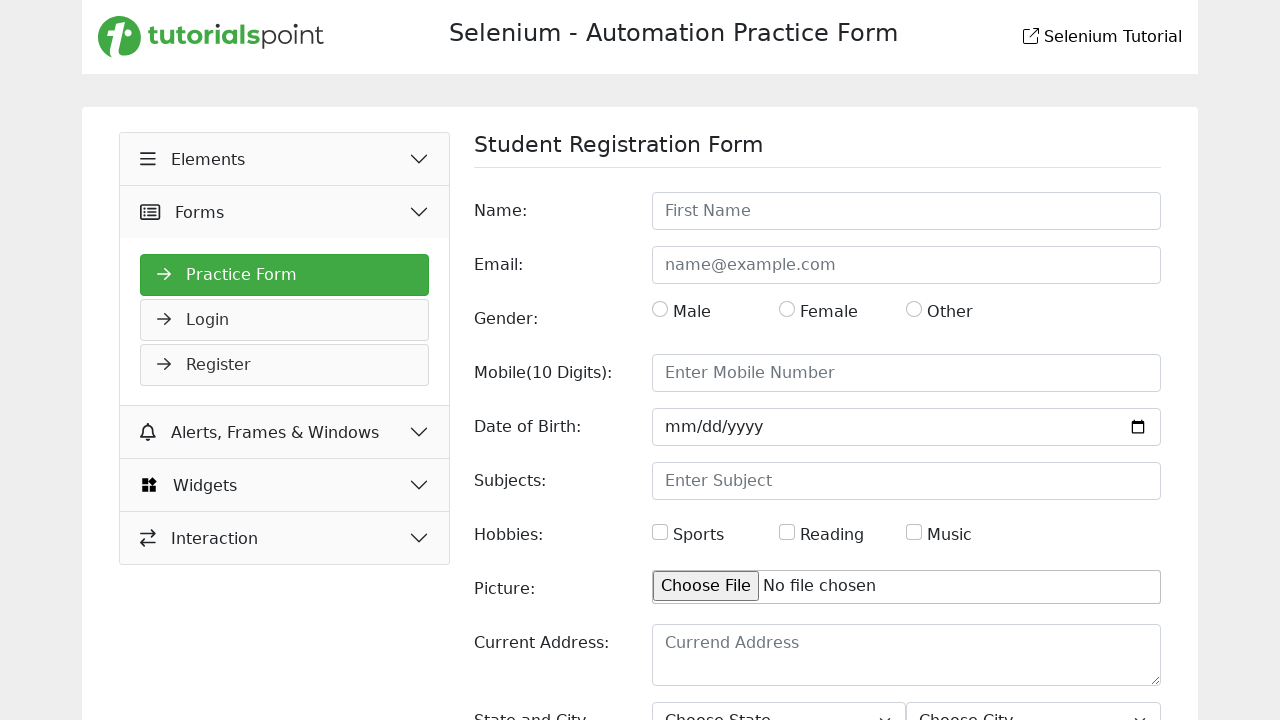

Entered 'johnsmith_test2024' into email field using XPath location technique on input#email
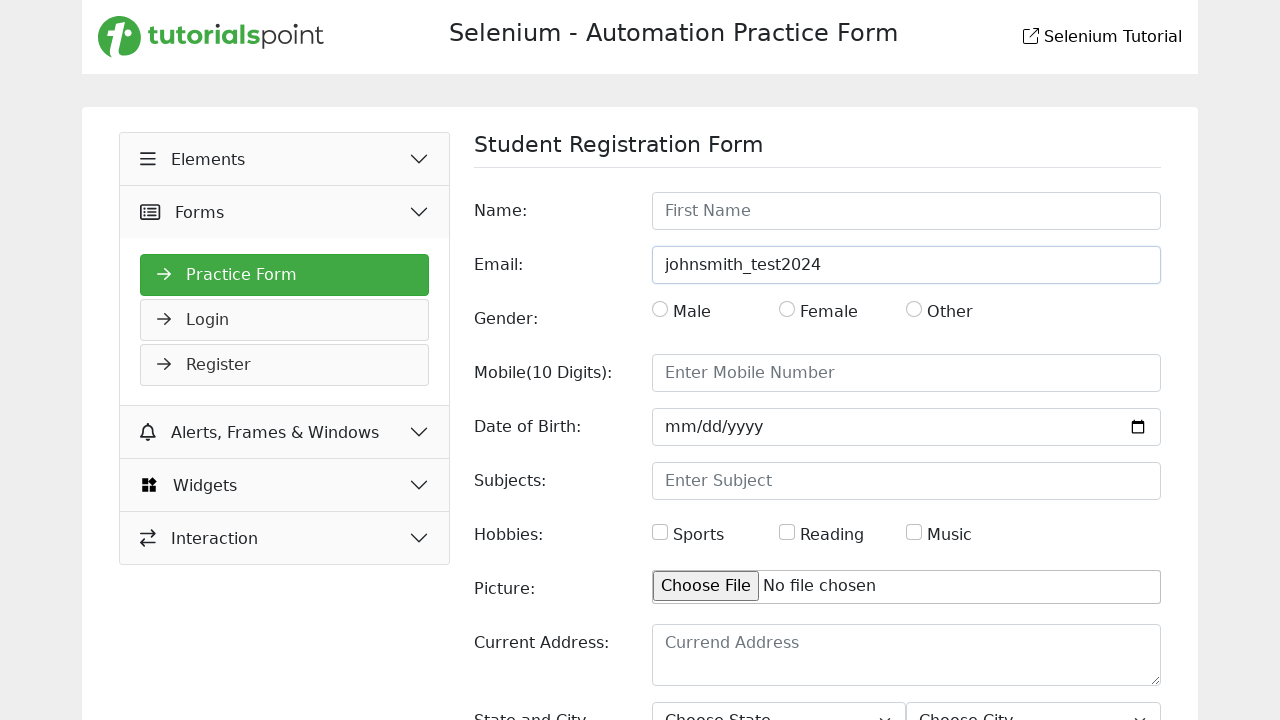

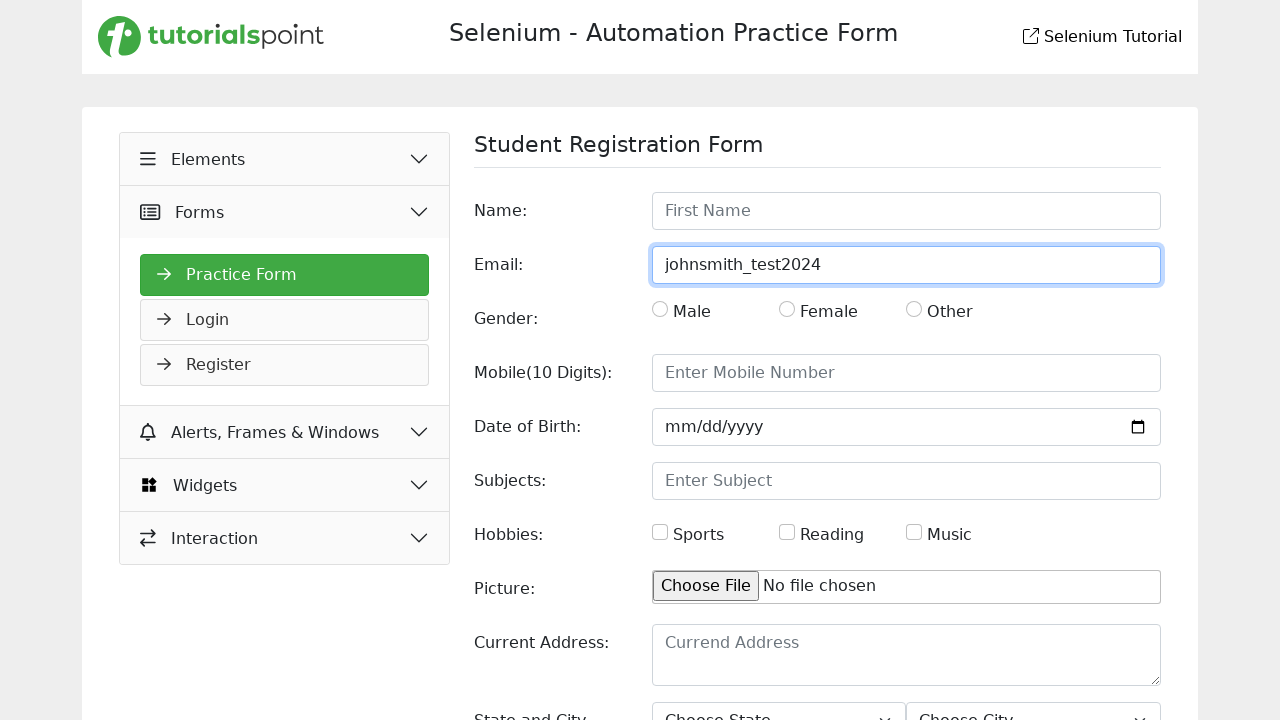